Navigates to the Helldivers.io website and waits for the canvas element to load, verifying the game map/interface is displayed

Starting URL: https://helldivers.io/

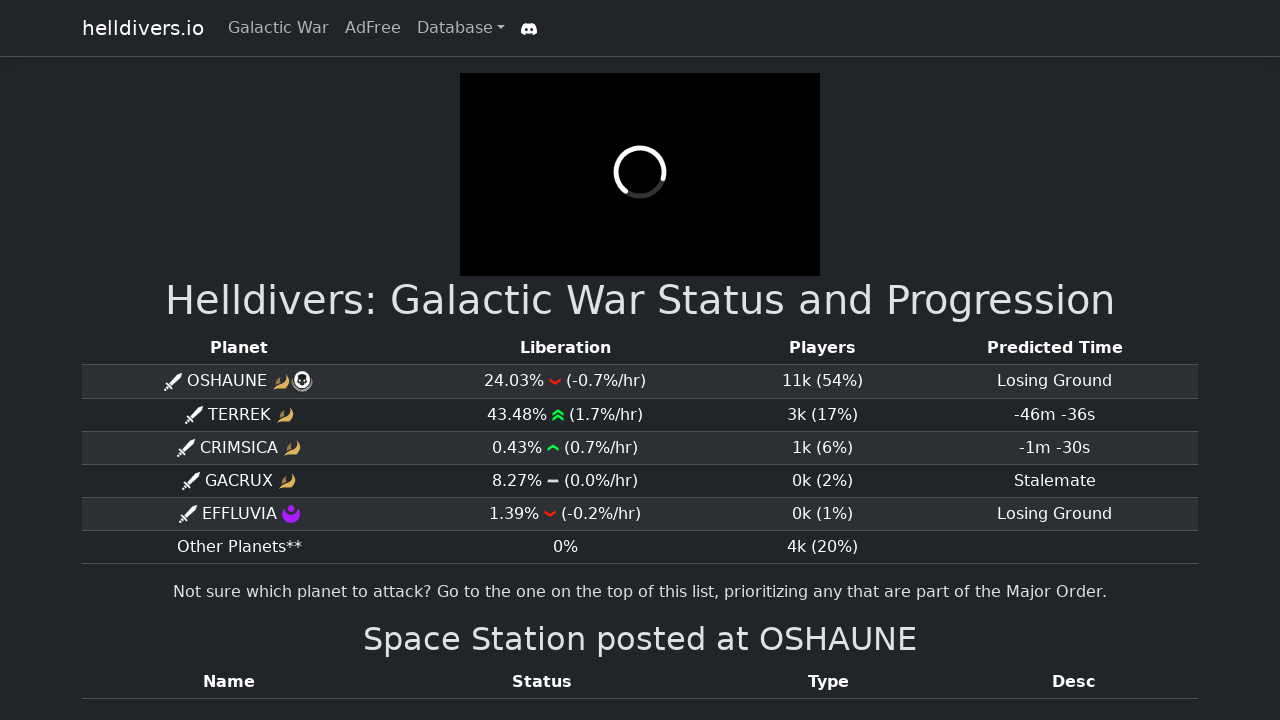

Canvas element became visible on the page
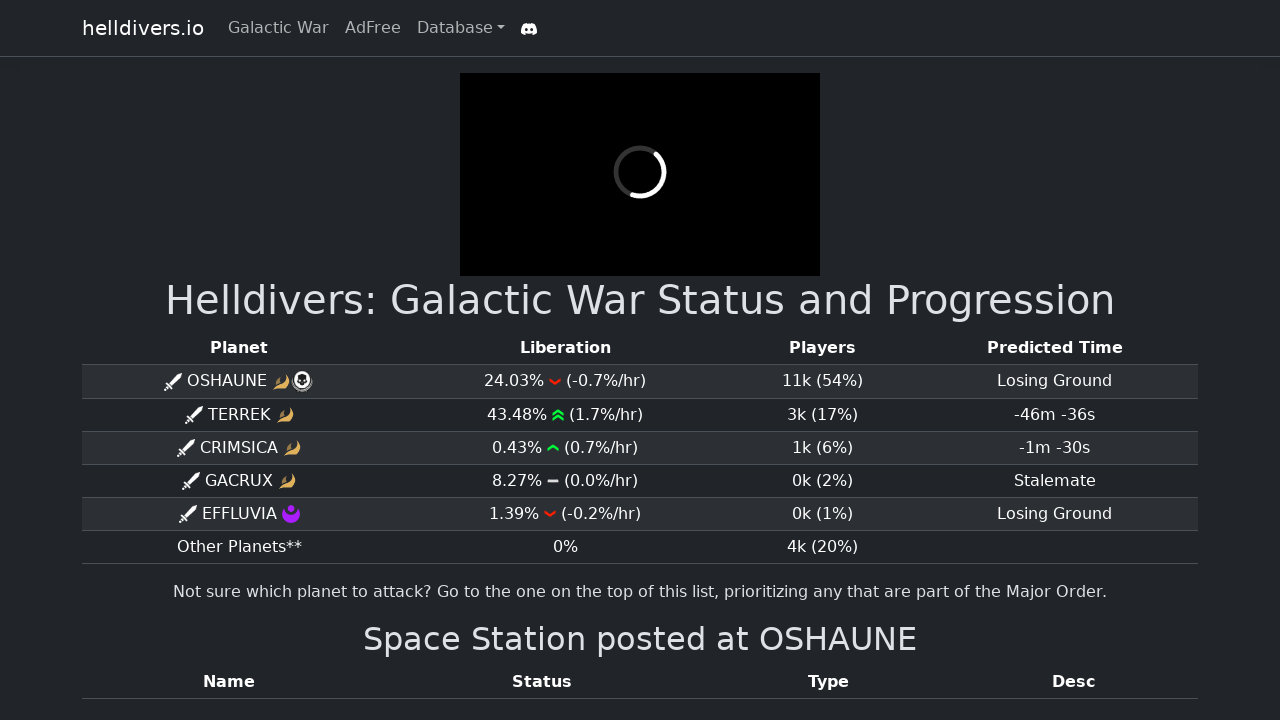

Located canvas element on the page
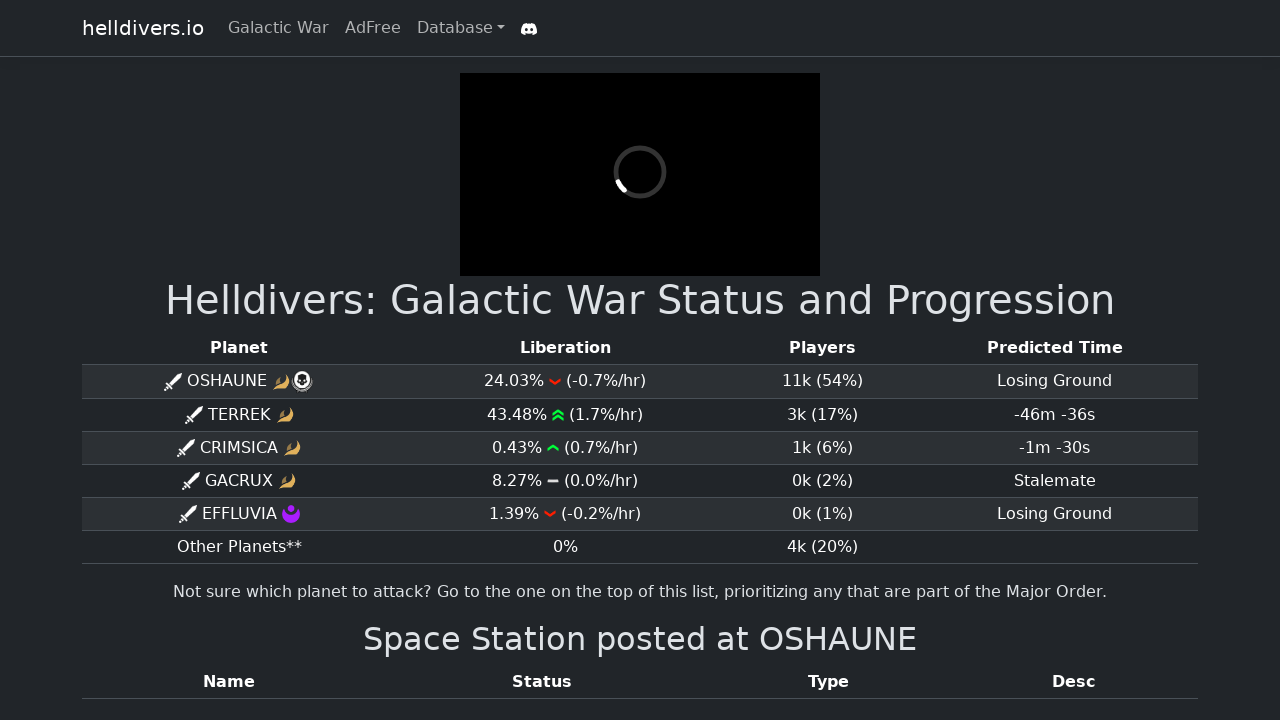

Canvas element confirmed visible - Helldivers.io game map/interface is displayed
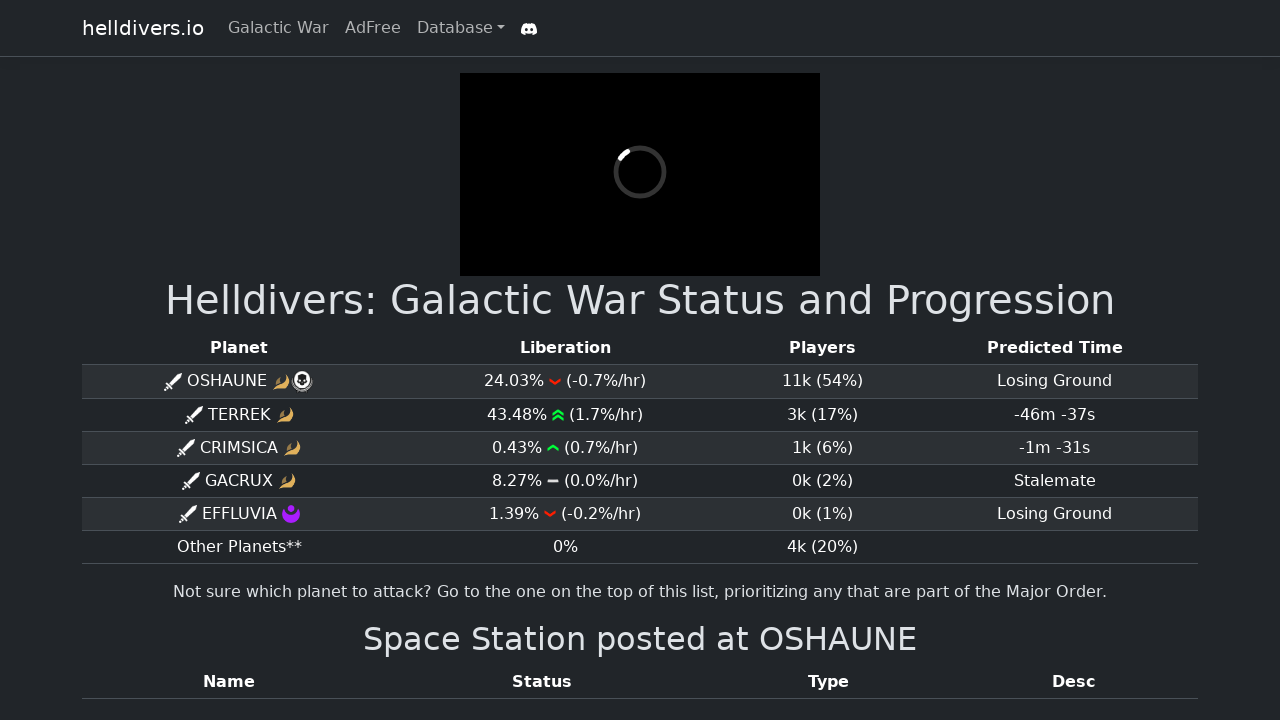

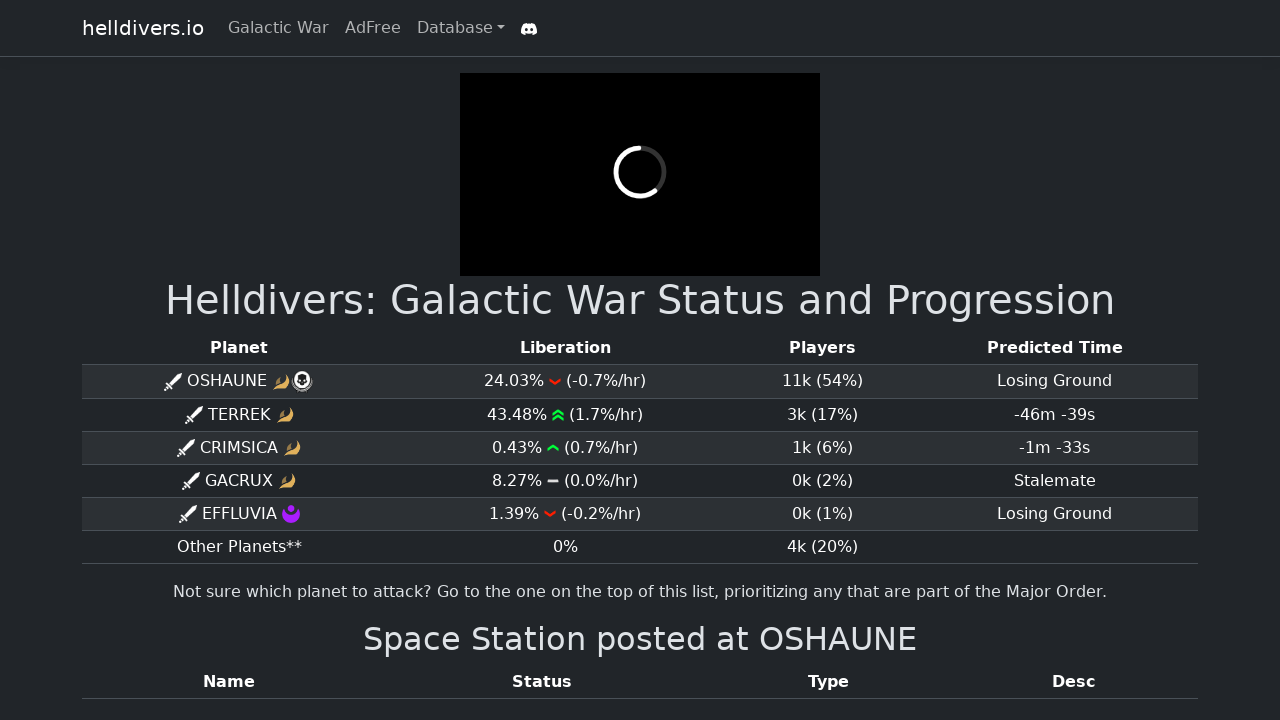